Tests right-click (context click) functionality on an image element on a demo page

Starting URL: http://deluxe-menu.com/popup-mode-sample.html

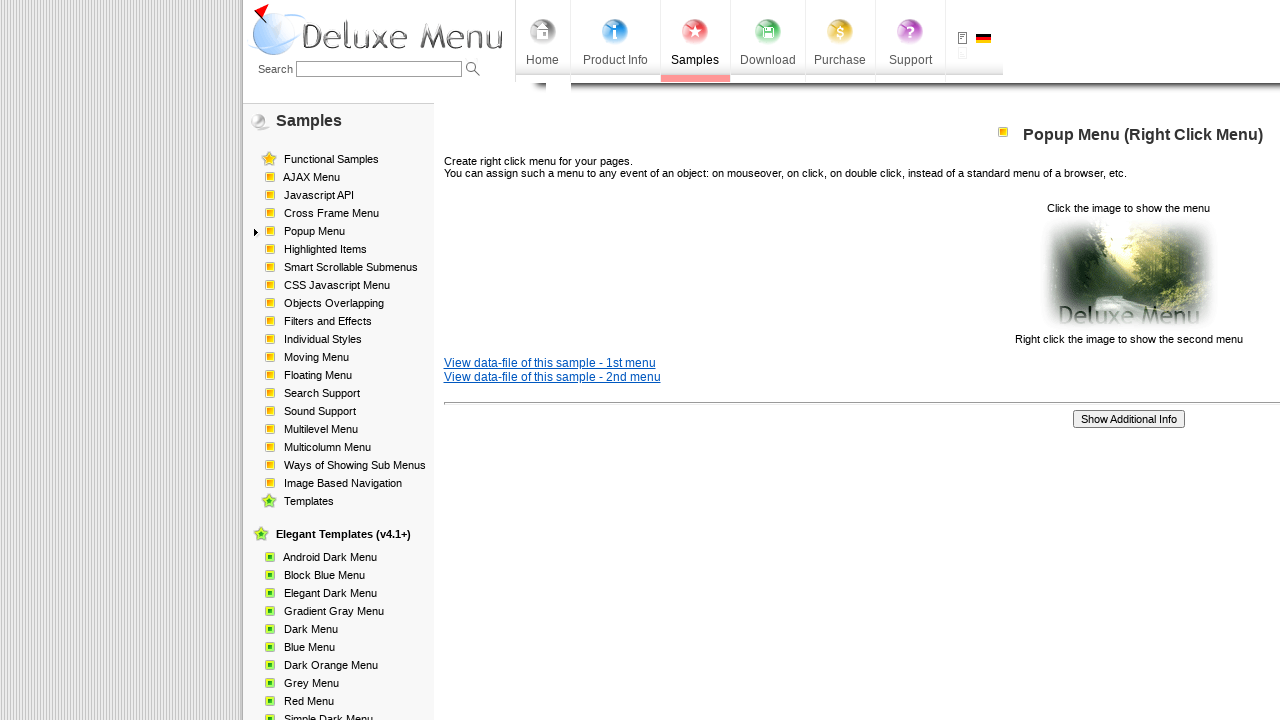

Waited for image element to be visible
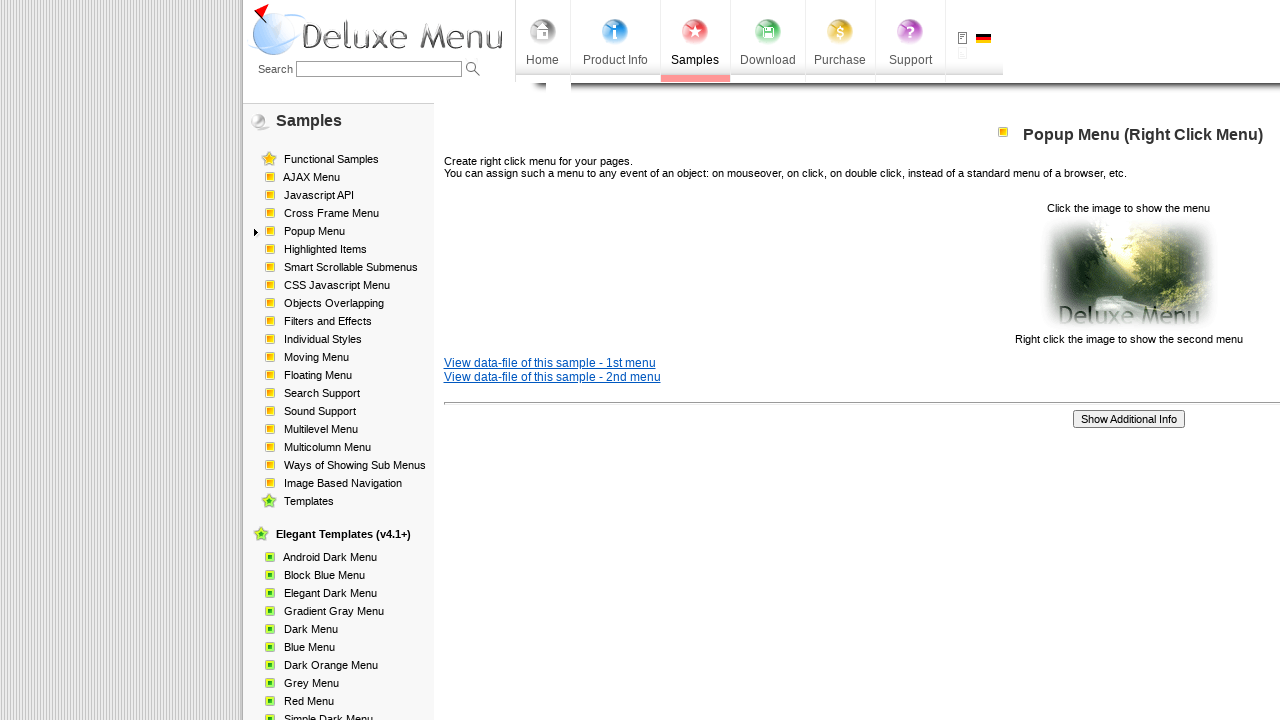

Right-clicked on the image element at (1128, 274) on xpath=/html/body/div/table/tbody/tr/td[2]/div[2]/table[1]/tbody/tr/td[3]/p[2]/im
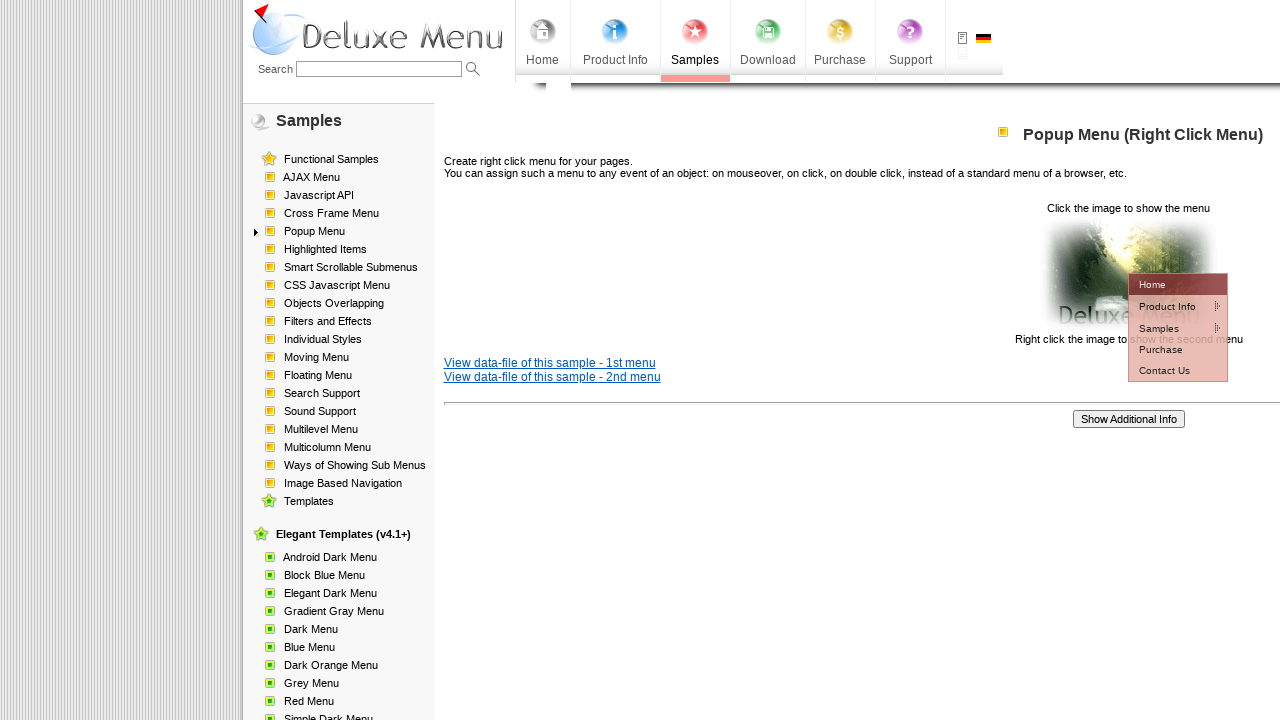

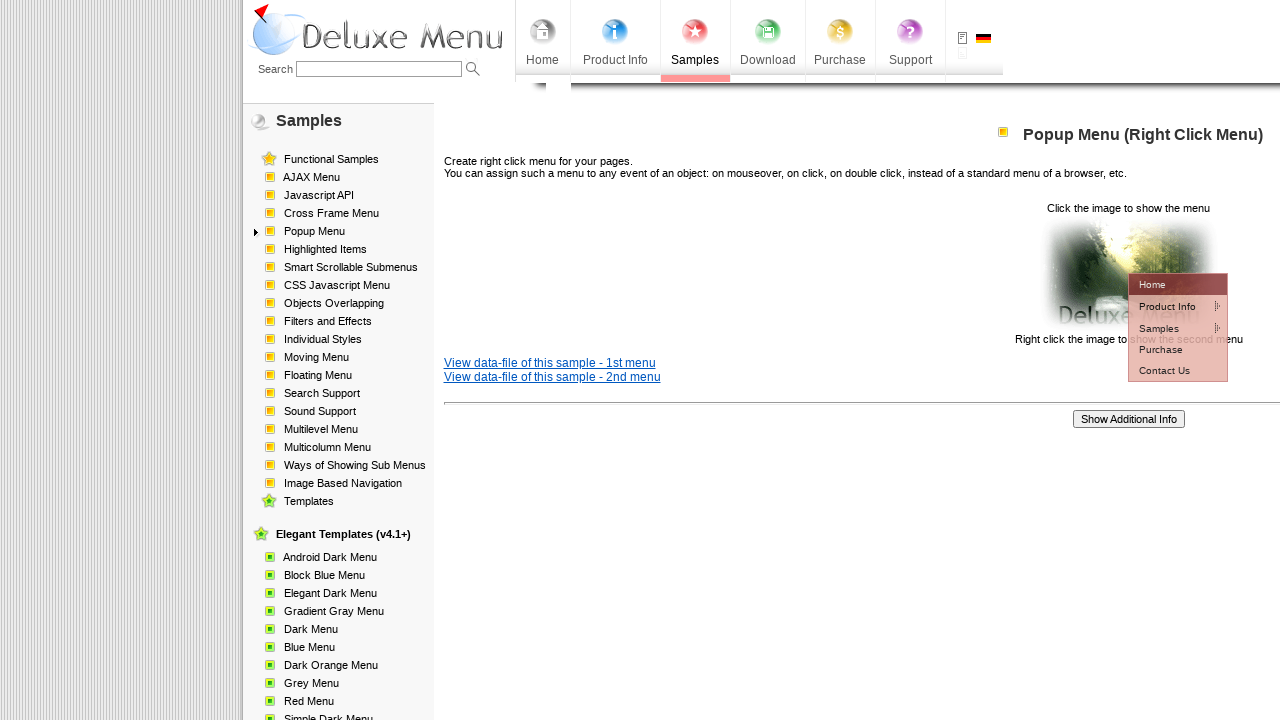